Tests sorting the Email column in ascending order by clicking the column header and verifying the text values are properly sorted

Starting URL: http://the-internet.herokuapp.com/tables

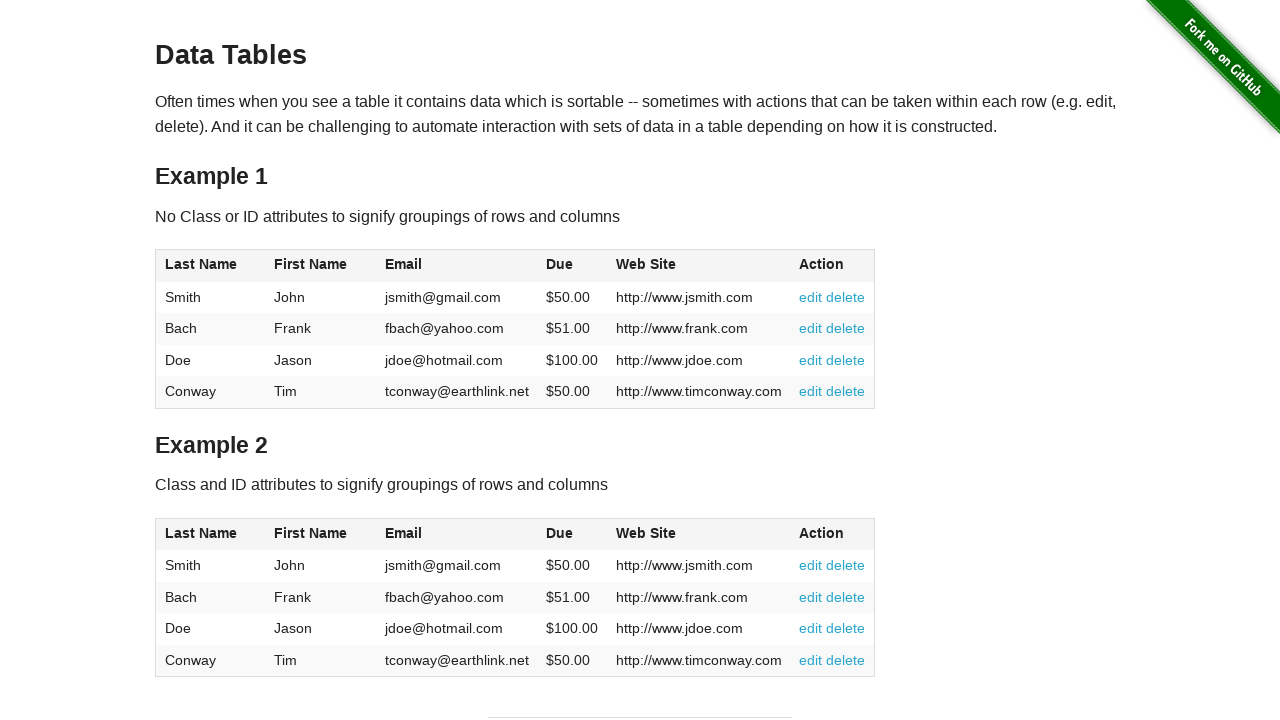

Clicked Email column header to sort ascending at (457, 266) on #table1 thead tr th:nth-of-type(3)
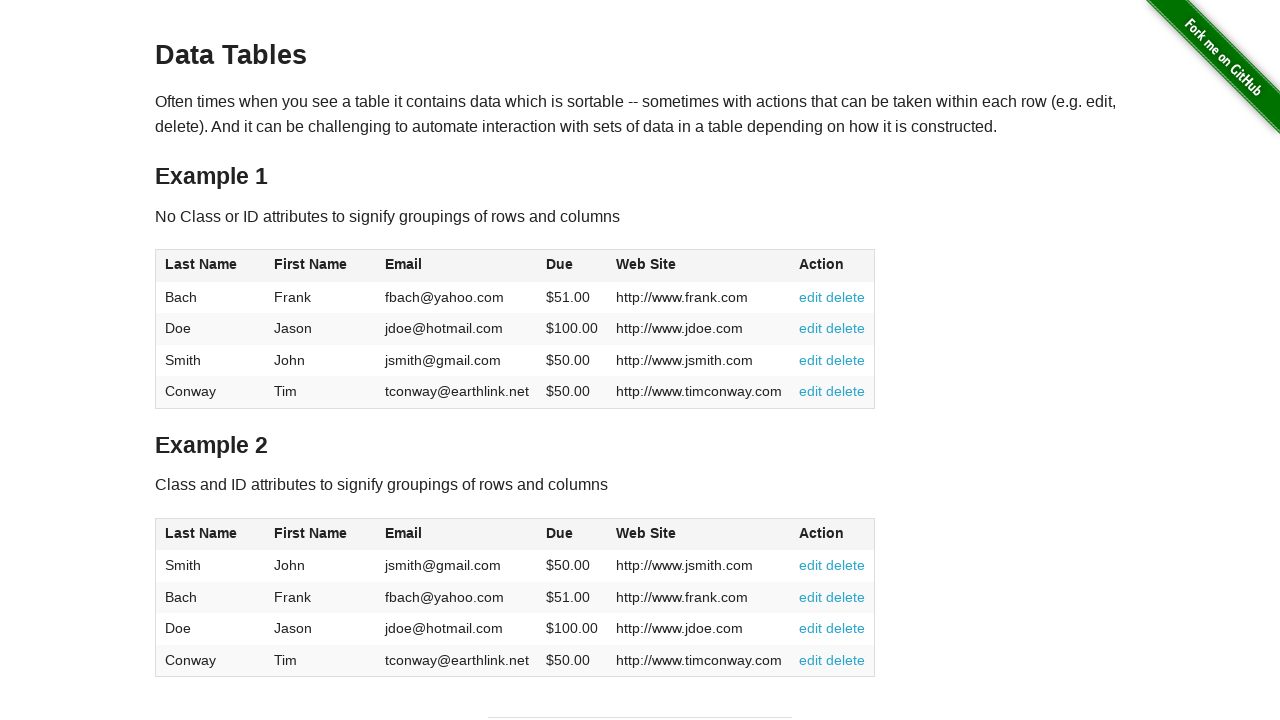

Email column values loaded and are present
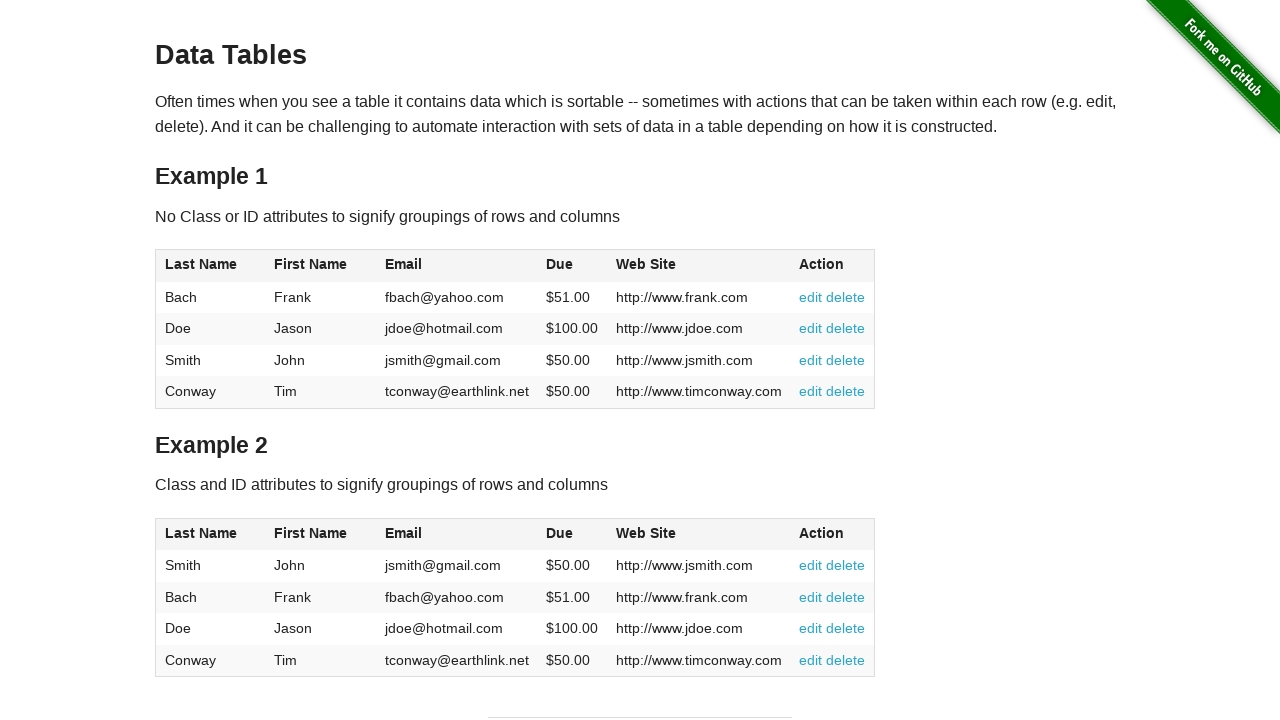

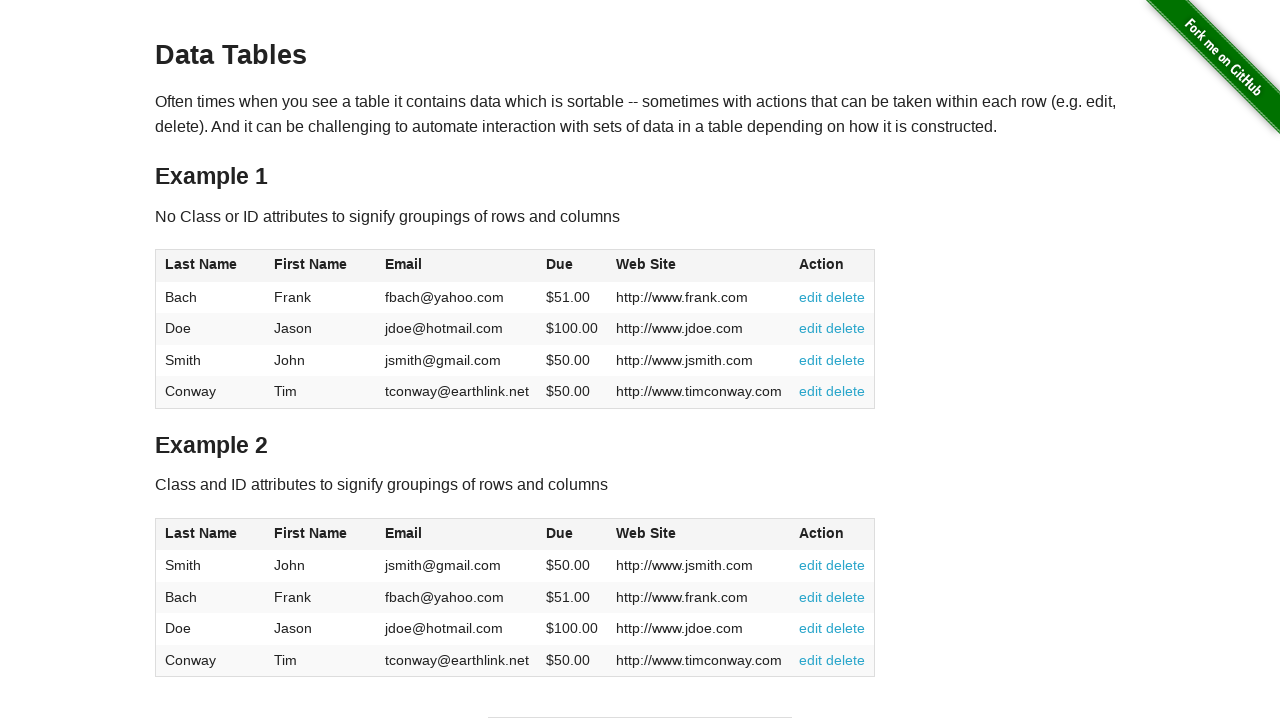